Navigates to Hacker News newest articles page, waits for articles to load, then clicks through multiple pages using the "More" link to load additional articles.

Starting URL: https://news.ycombinator.com/newest

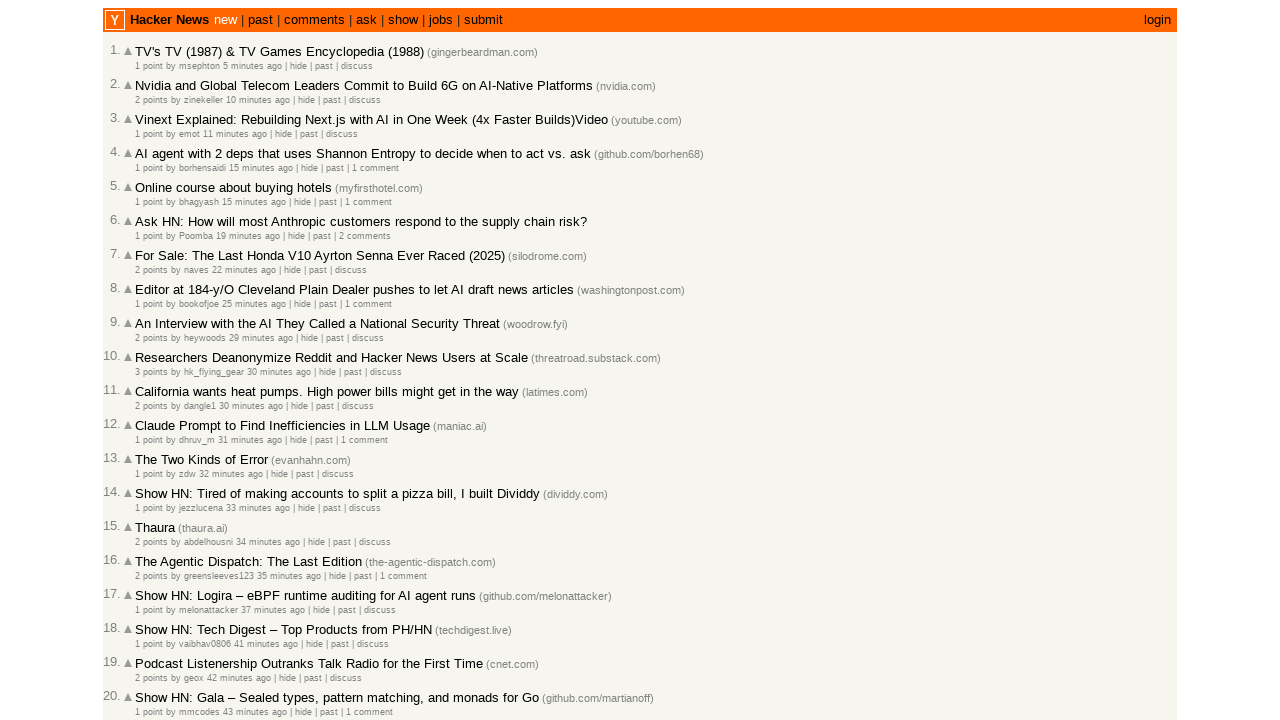

Waited for initial articles to load on Hacker News newest page
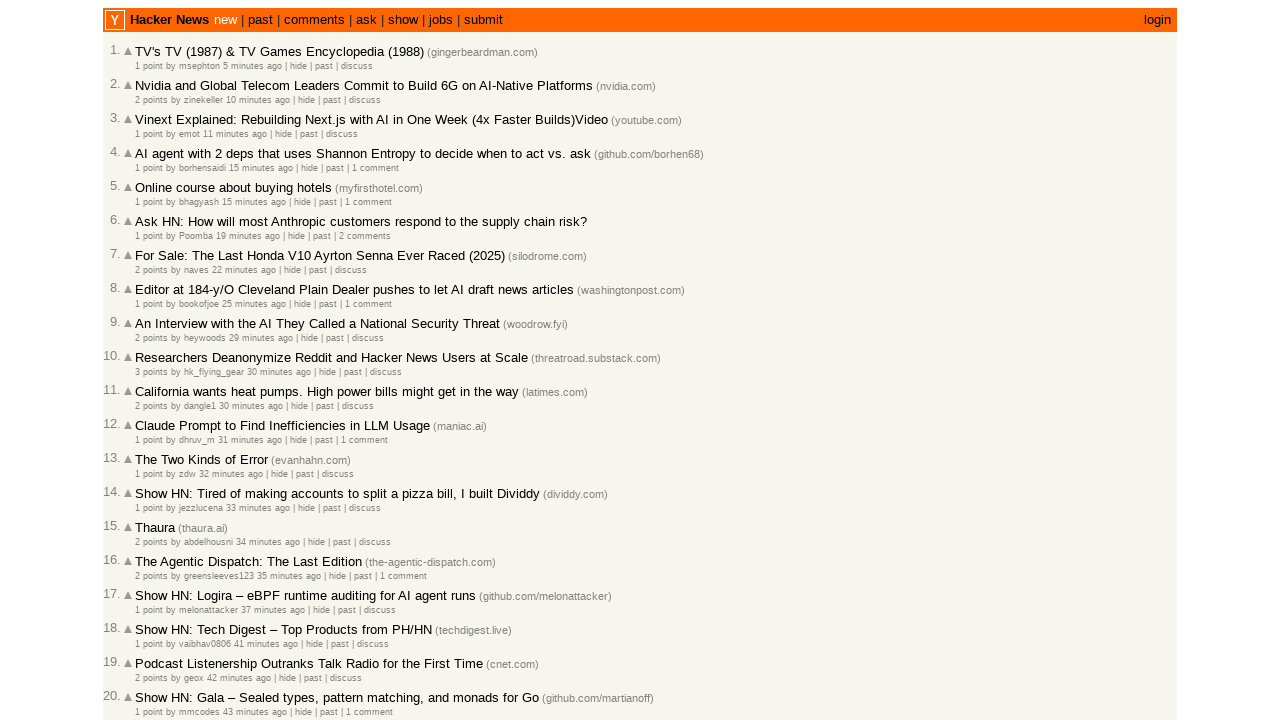

Checked for 'More' link existence
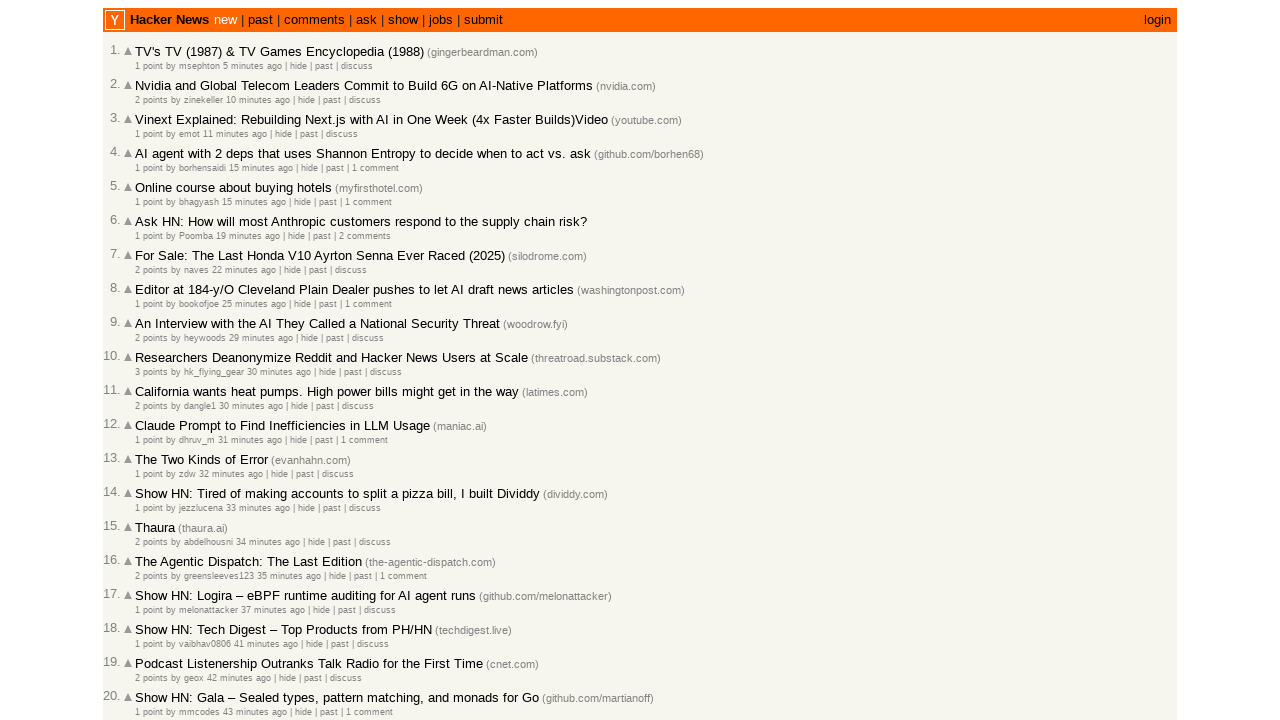

Clicked 'More' link to load additional articles at (149, 616) on a.morelink
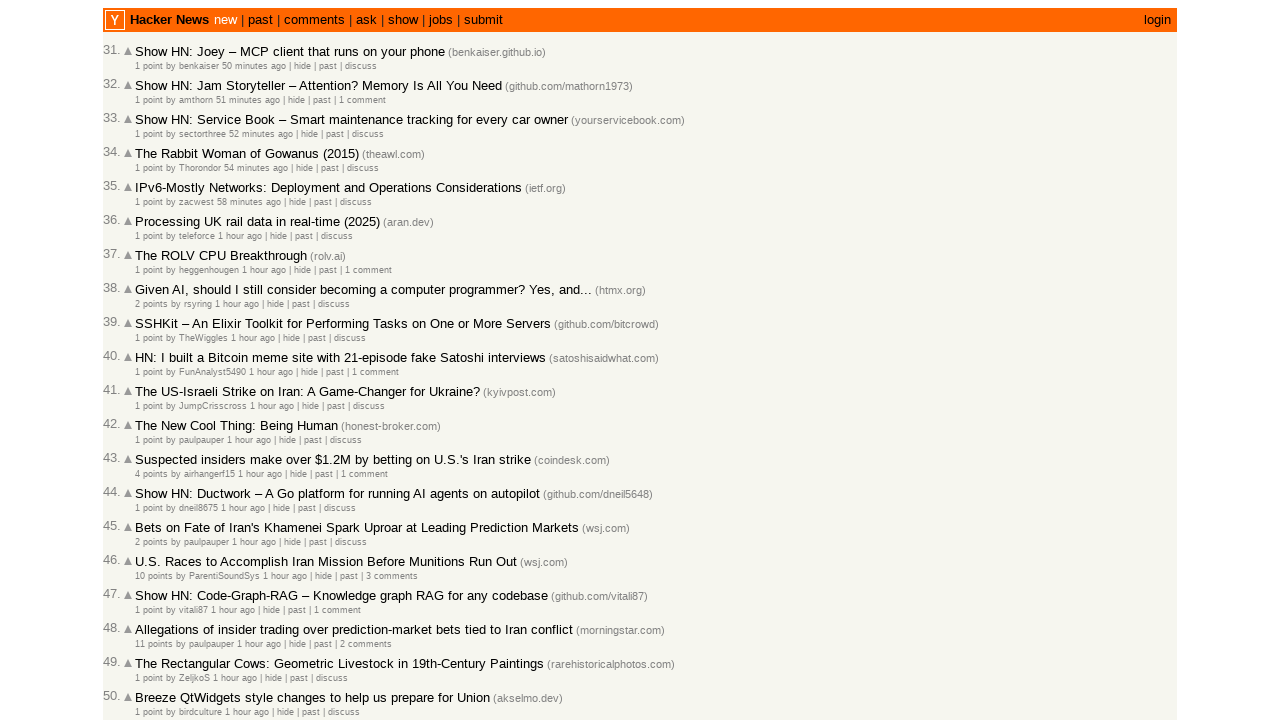

Waited for new articles to load after clicking 'More'
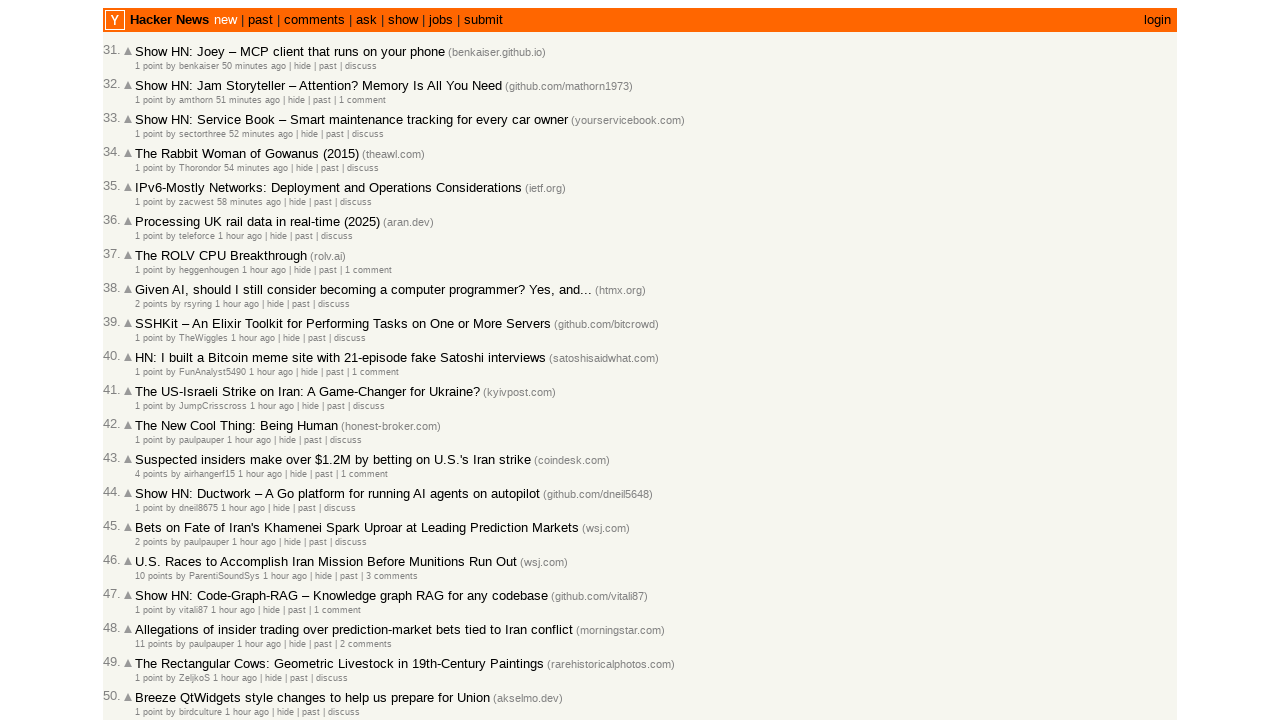

Waited 2 seconds for page to fully render
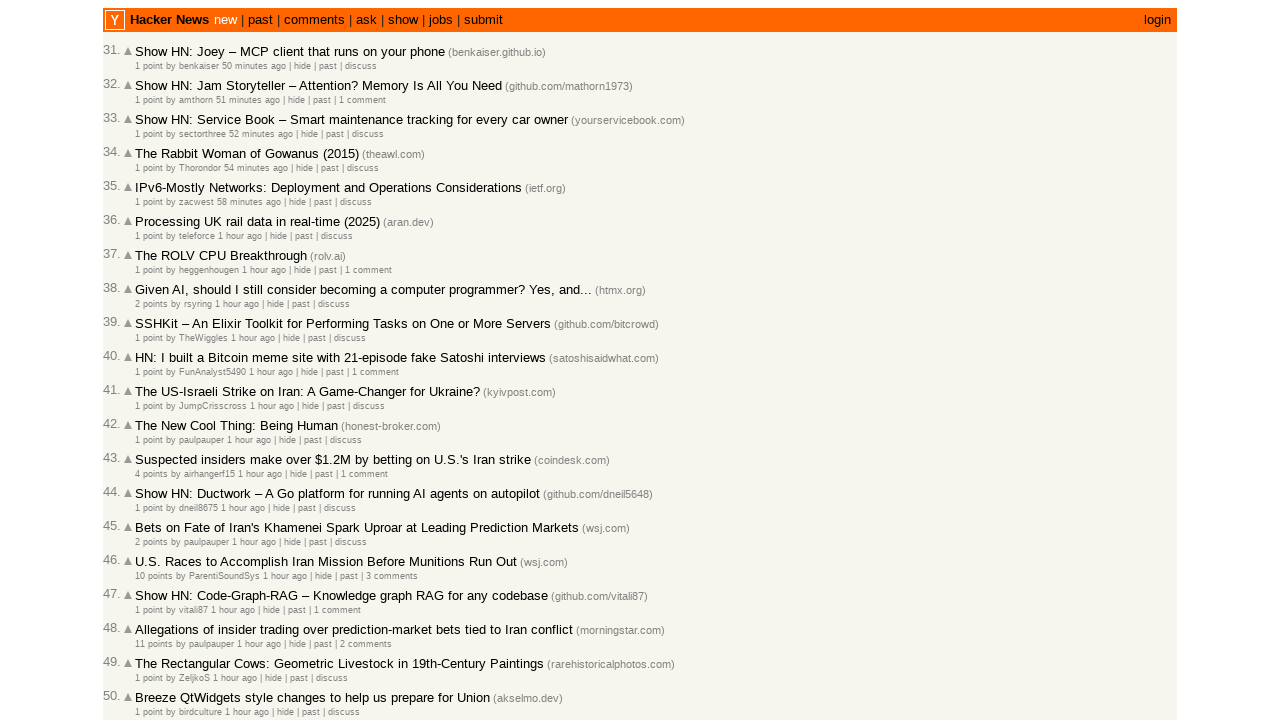

Checked for 'More' link existence
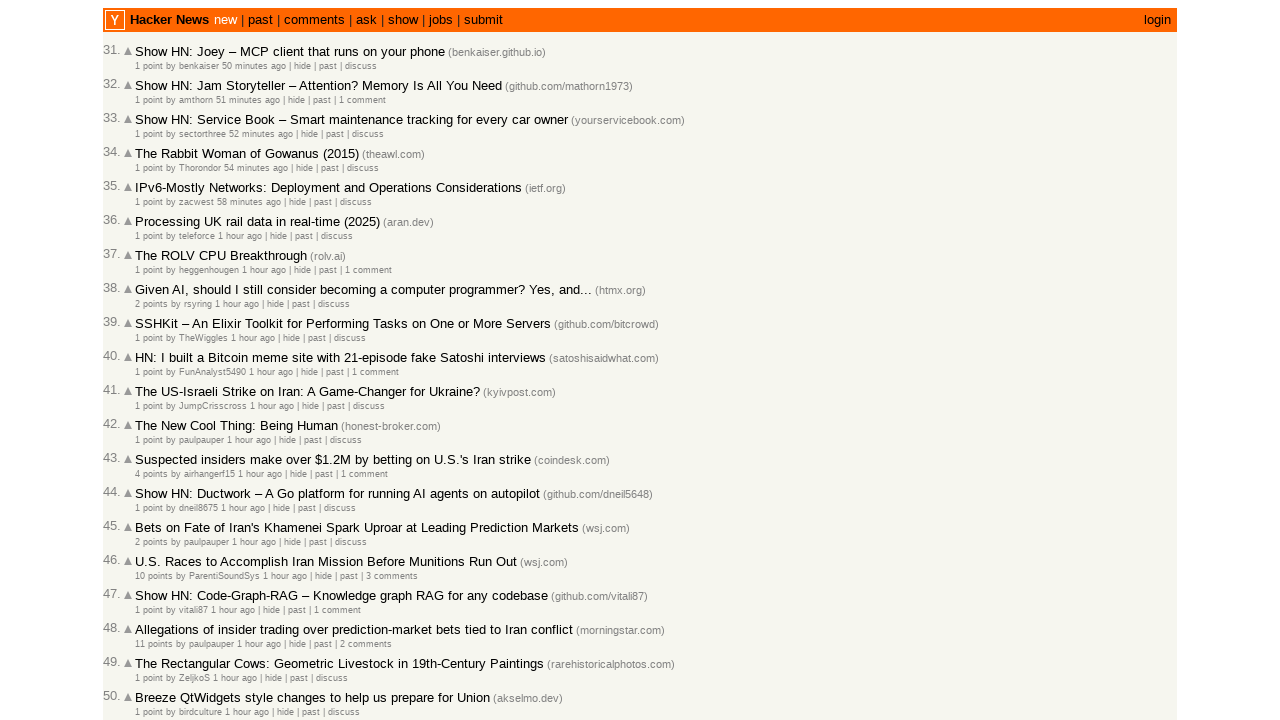

Clicked 'More' link to load additional articles at (149, 616) on a.morelink
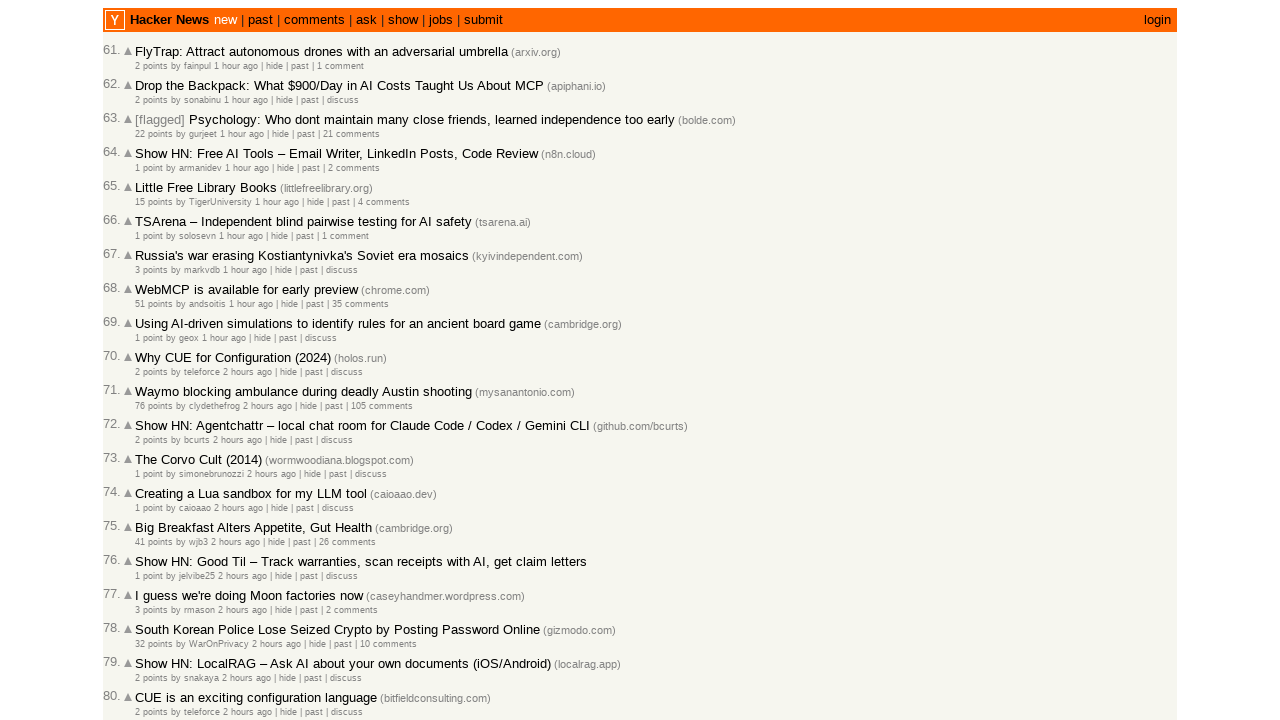

Waited for new articles to load after clicking 'More'
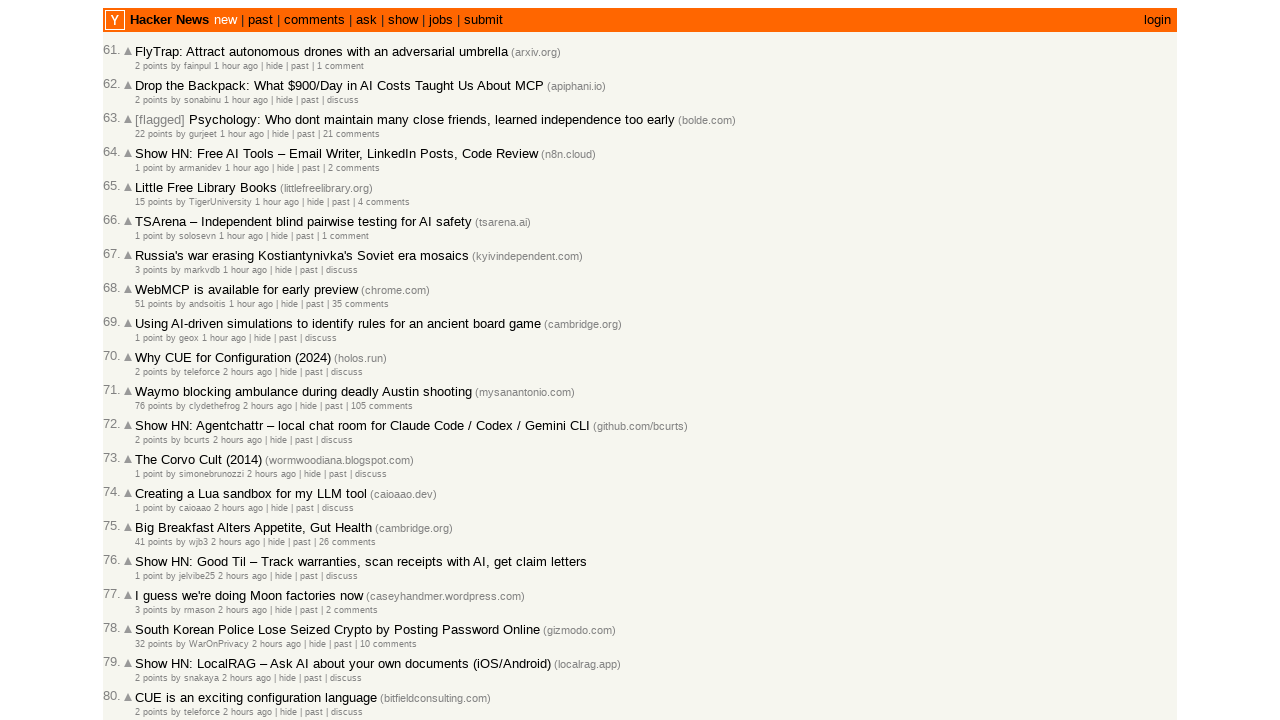

Waited 2 seconds for page to fully render
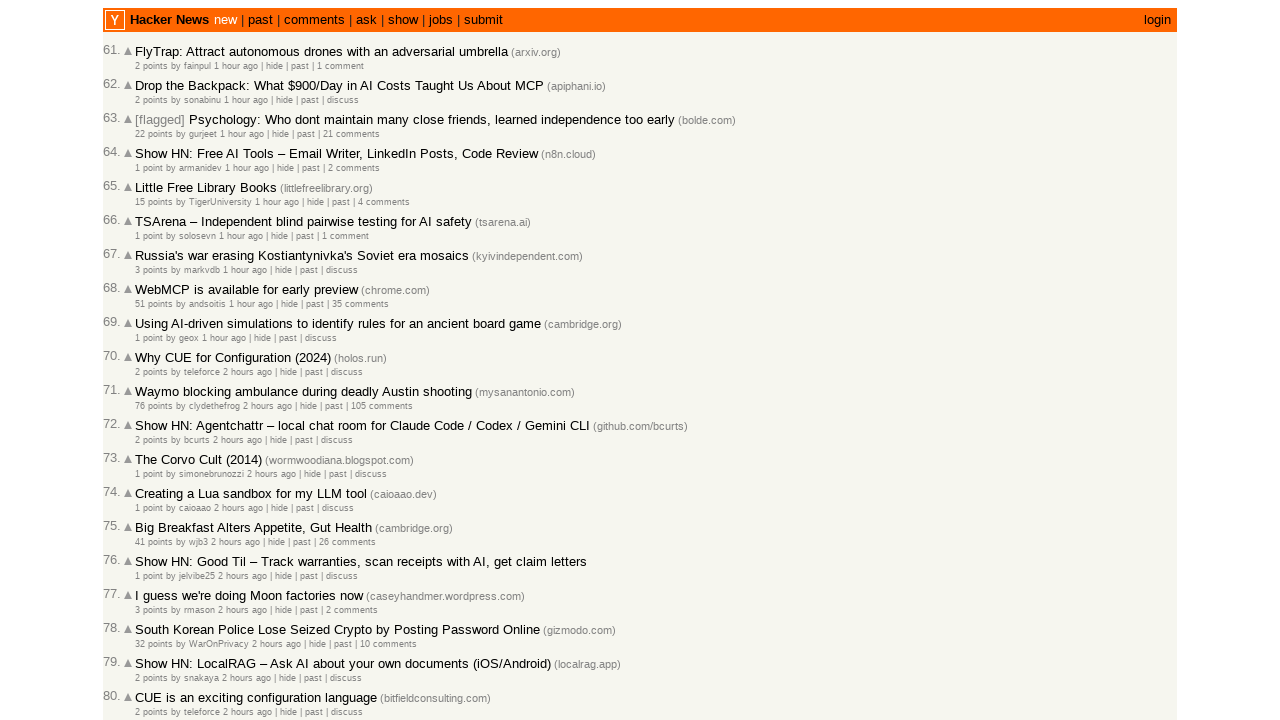

Checked for 'More' link existence
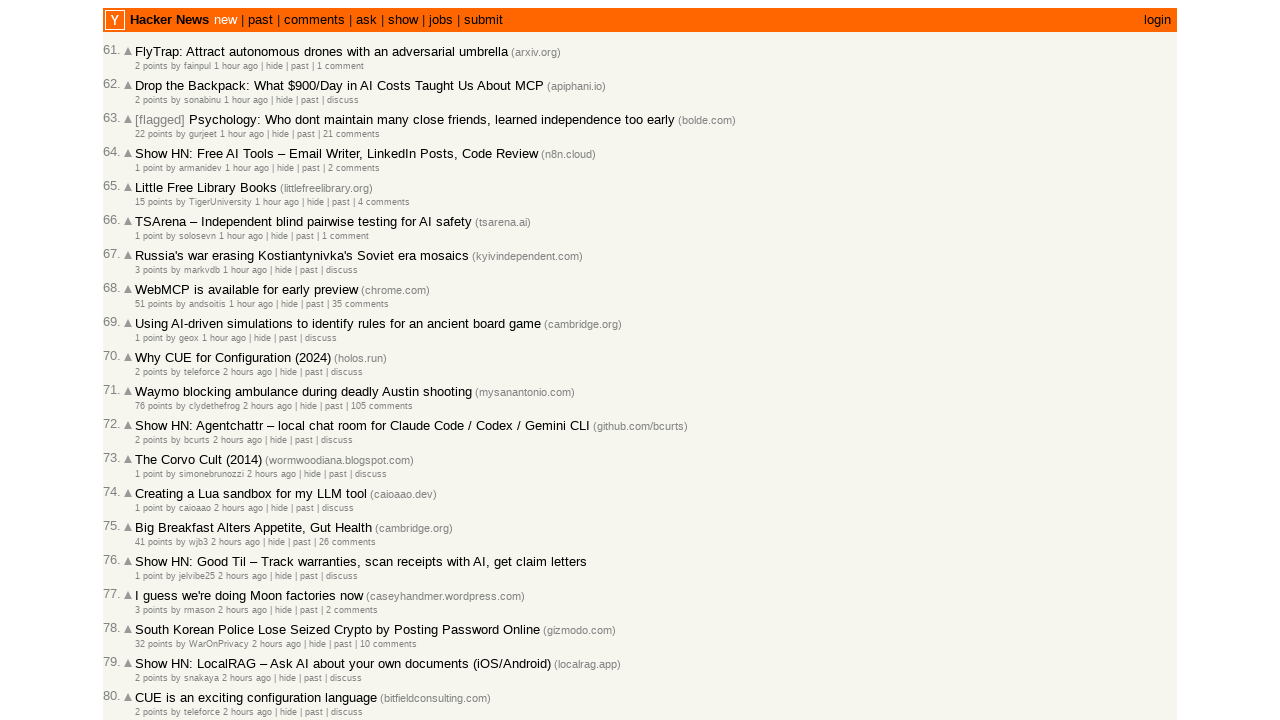

Clicked 'More' link to load additional articles at (149, 616) on a.morelink
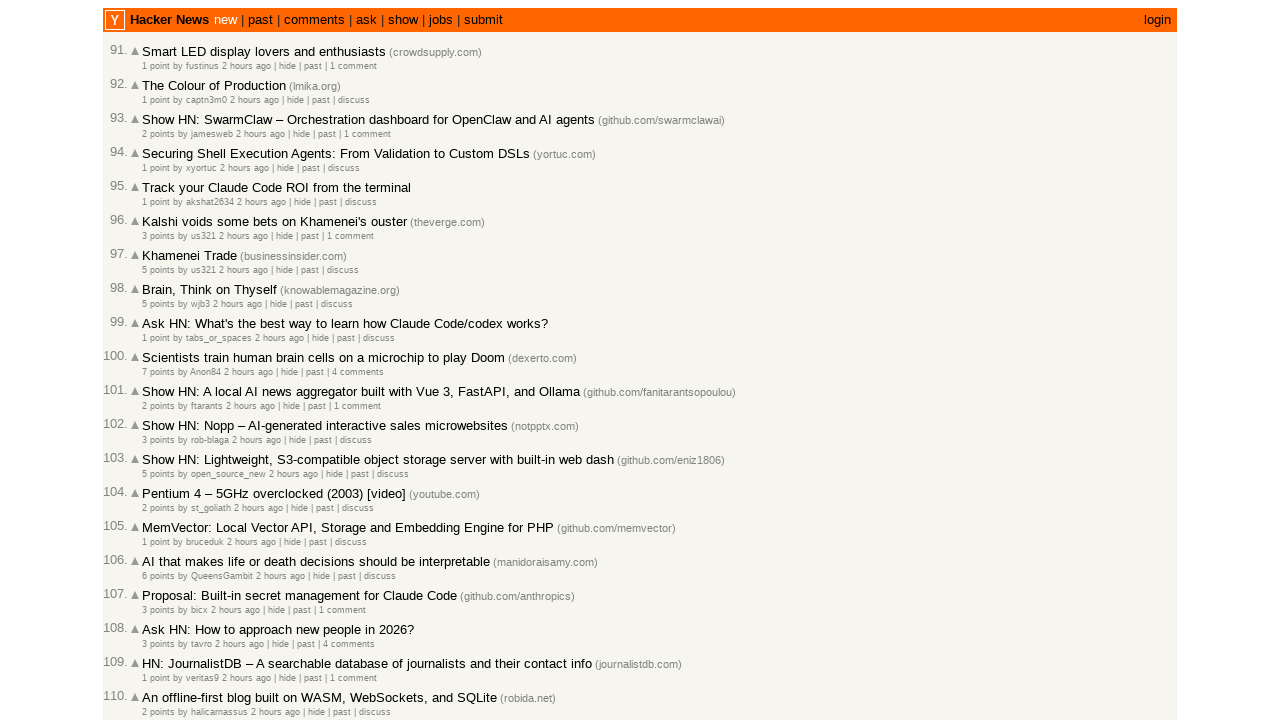

Waited for new articles to load after clicking 'More'
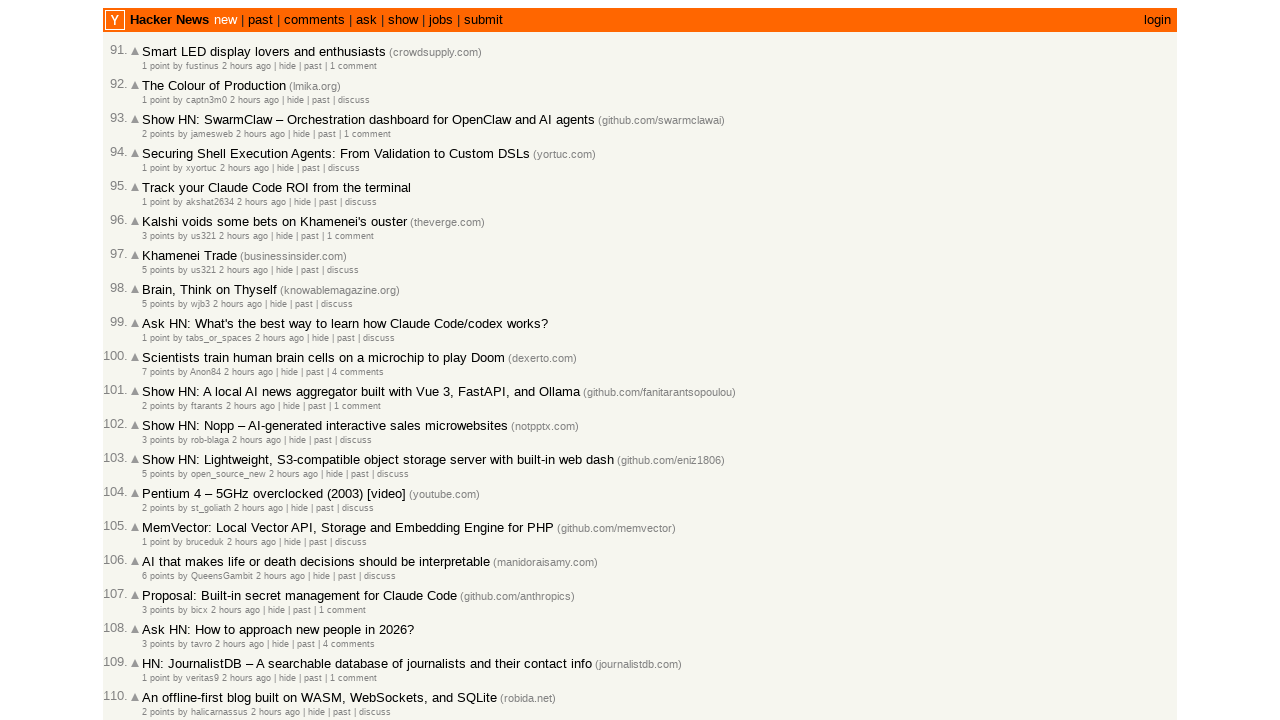

Waited 2 seconds for page to fully render
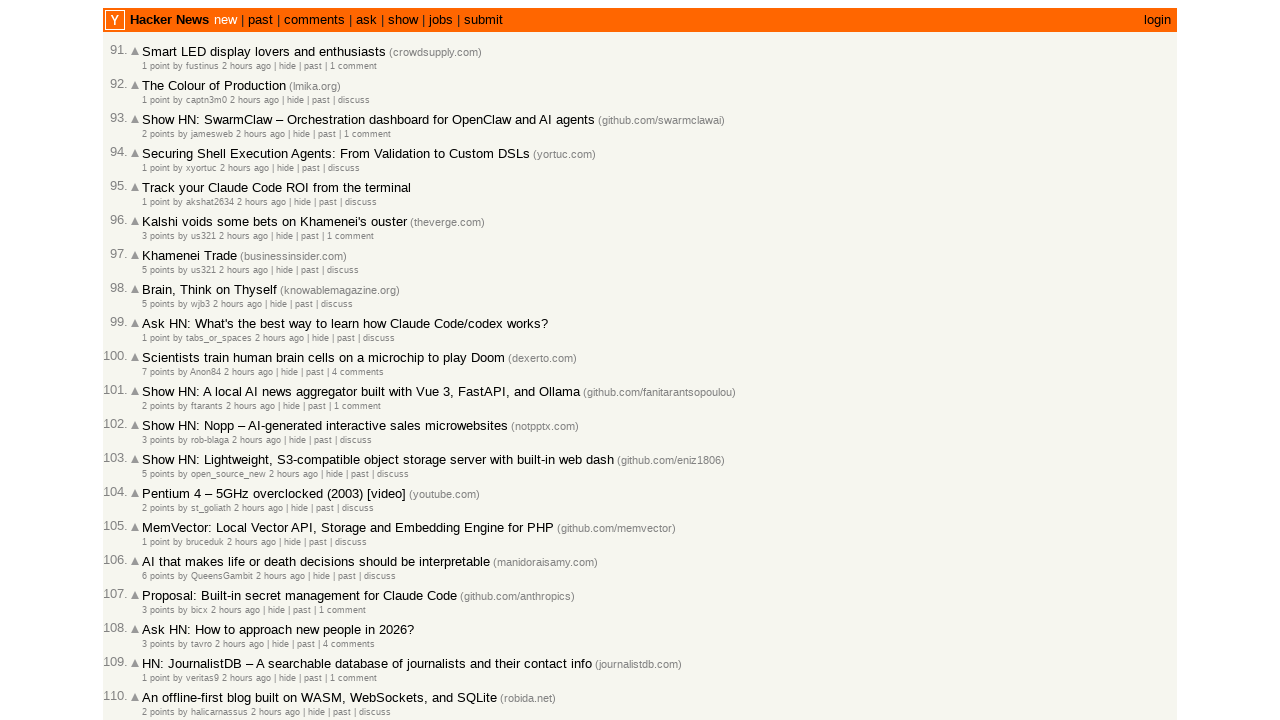

Verified articles are still visible after pagination completed
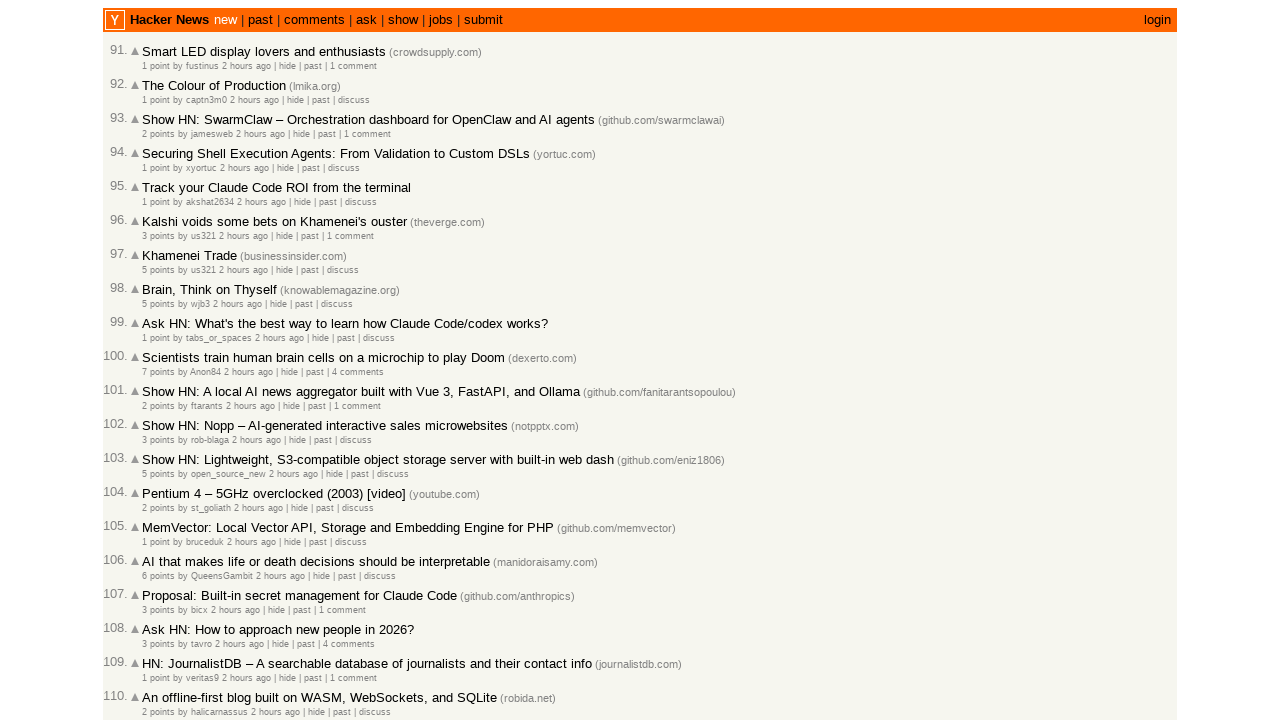

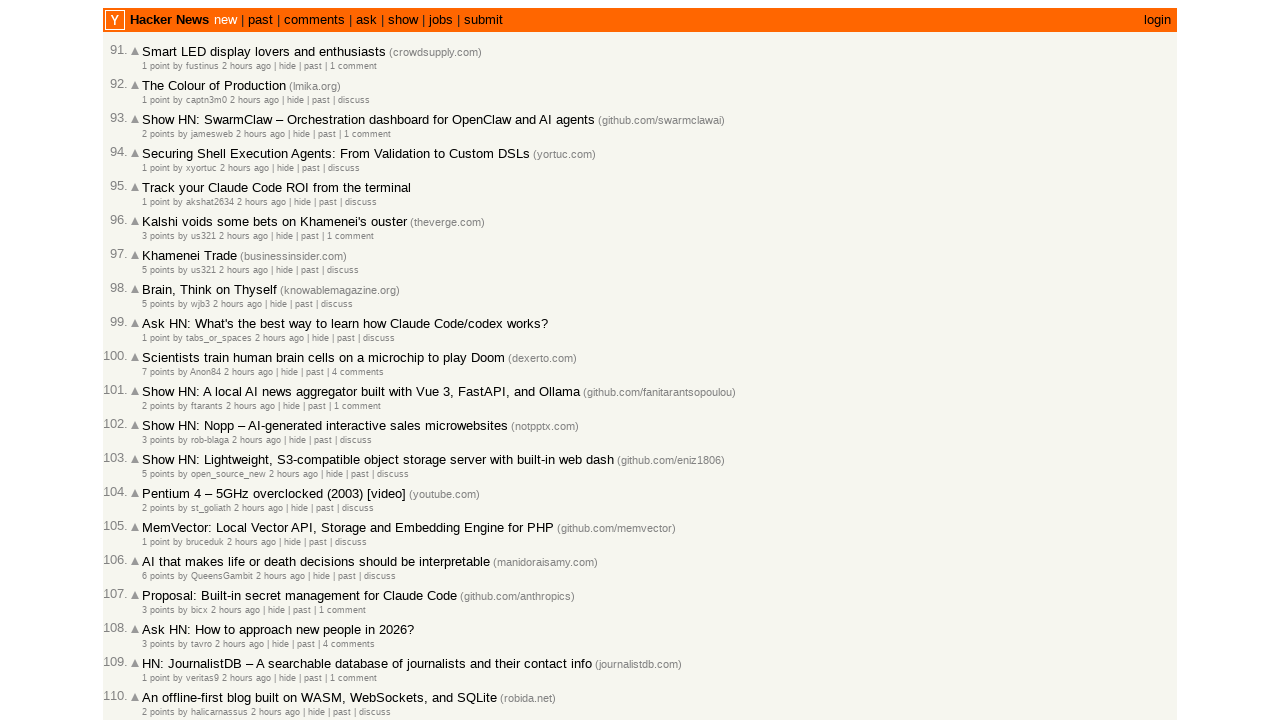